Tests username field with emojis less than 50 characters

Starting URL: https://buggy.justtestit.org/register

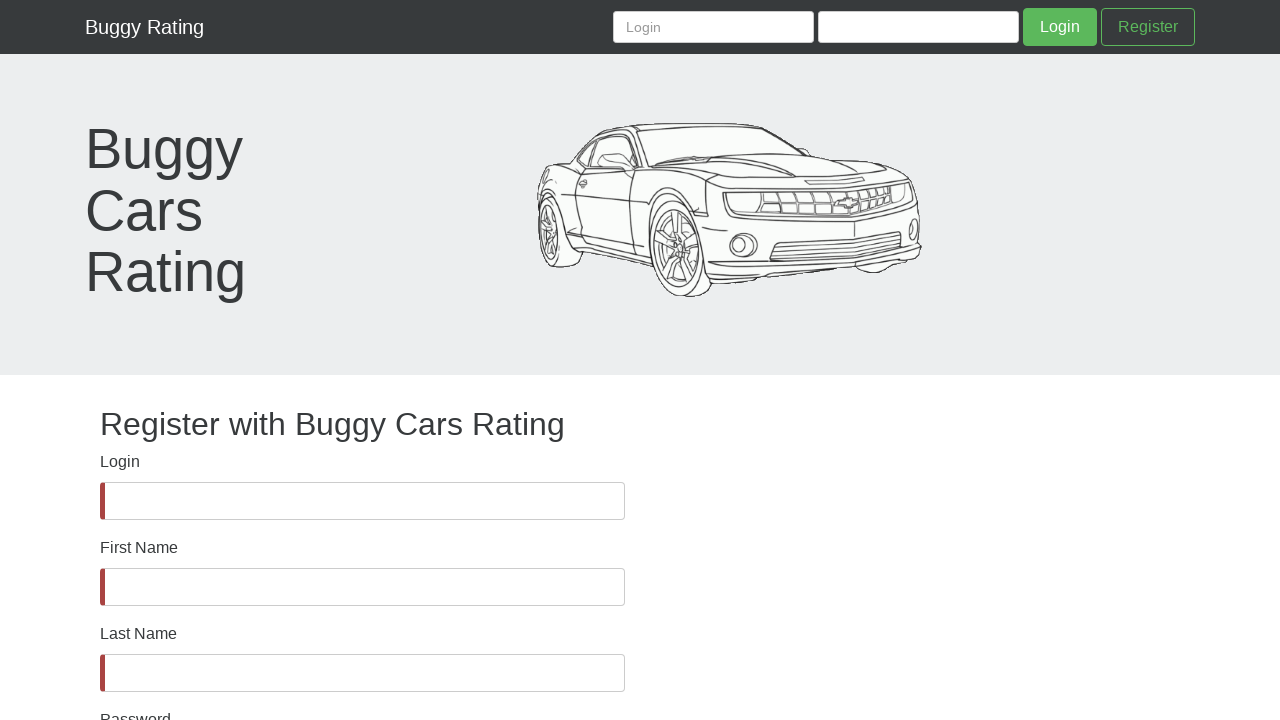

Username field is visible
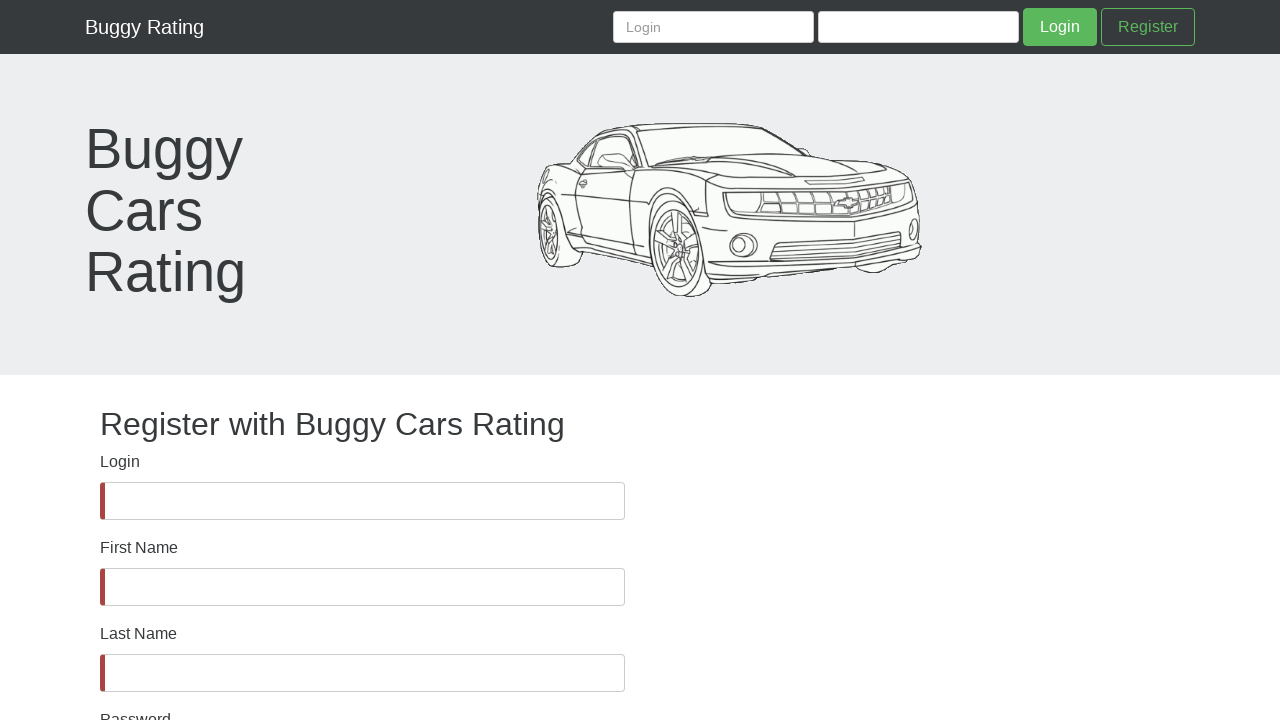

Filled username field with emojis (less than 50 characters) on #username
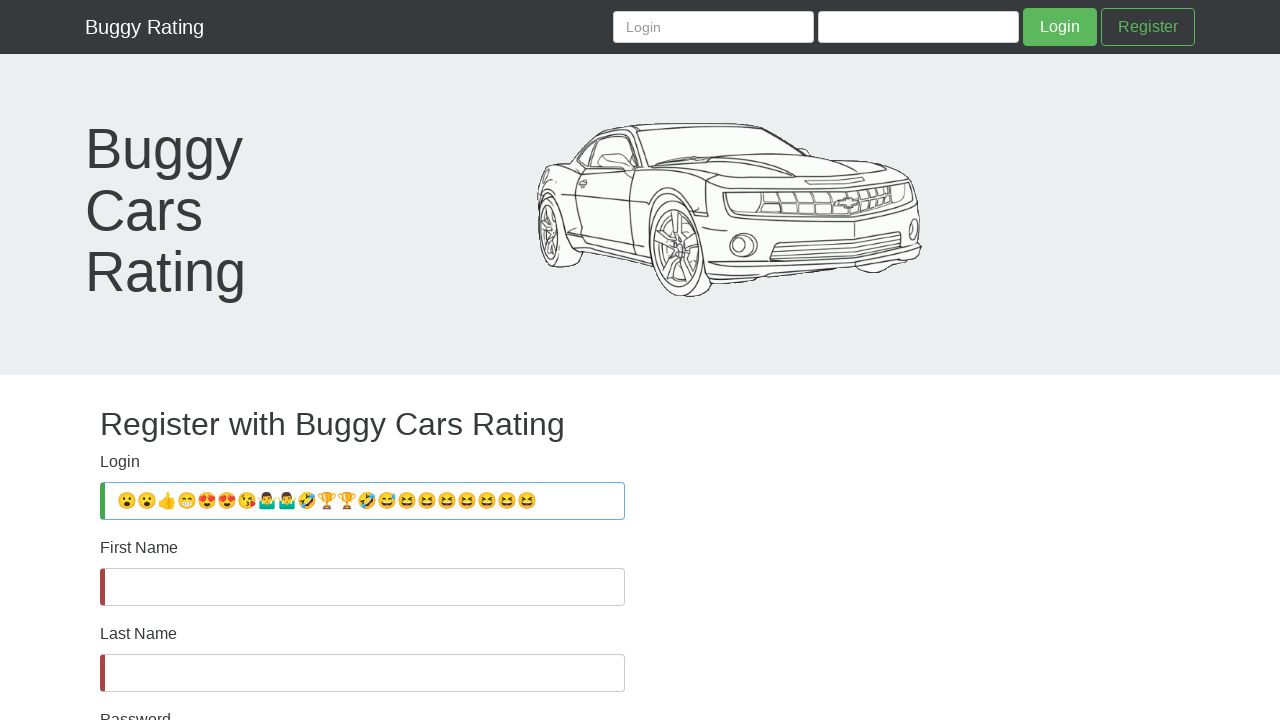

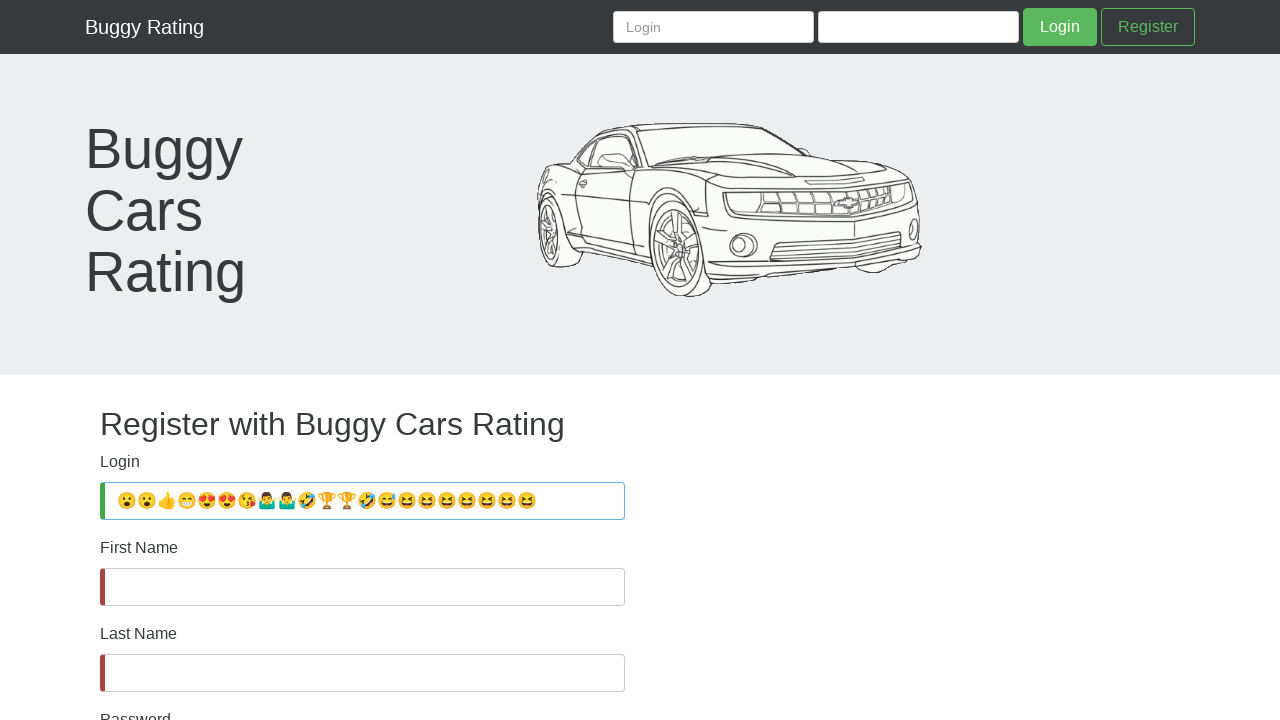